Tests clicking through color variation options on a Target product page and verifies that each color option can be selected

Starting URL: https://www.target.com/p/wranglers-men-39-s-relaxed-fit-straight-jeans/-/A-91269718?preselect=90919011#lnk=sametab

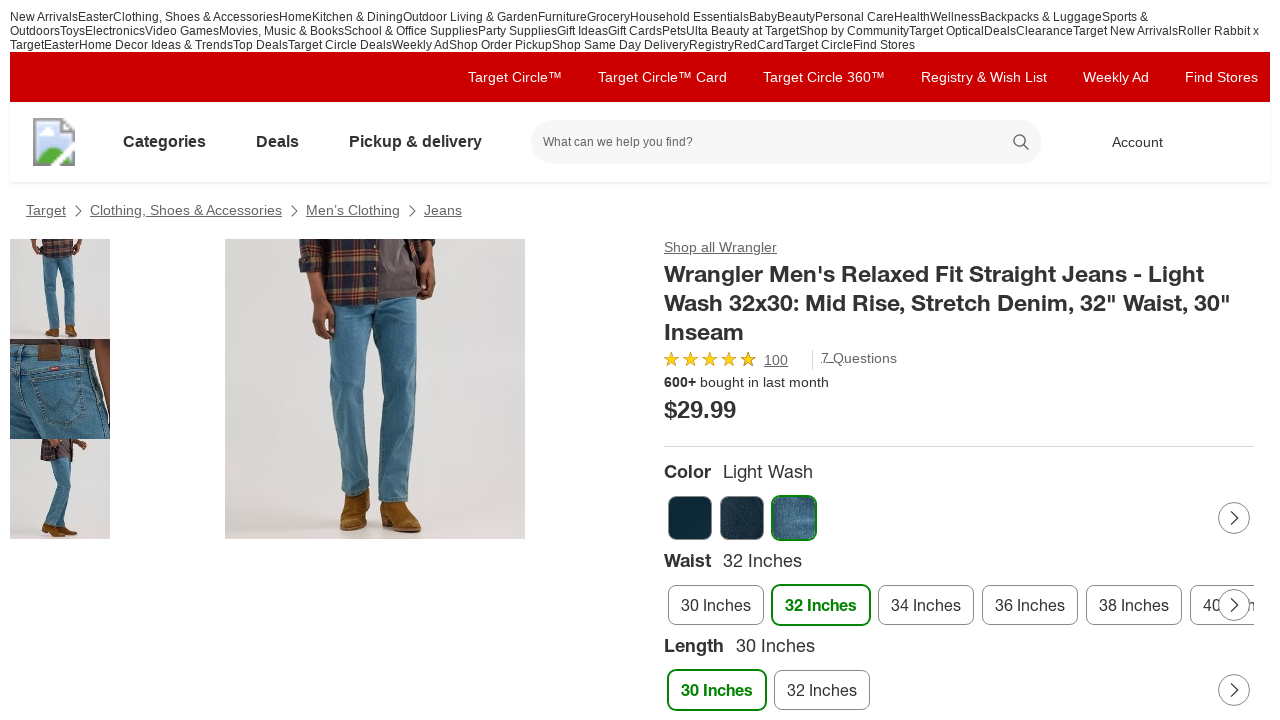

Waited for product variant options to load
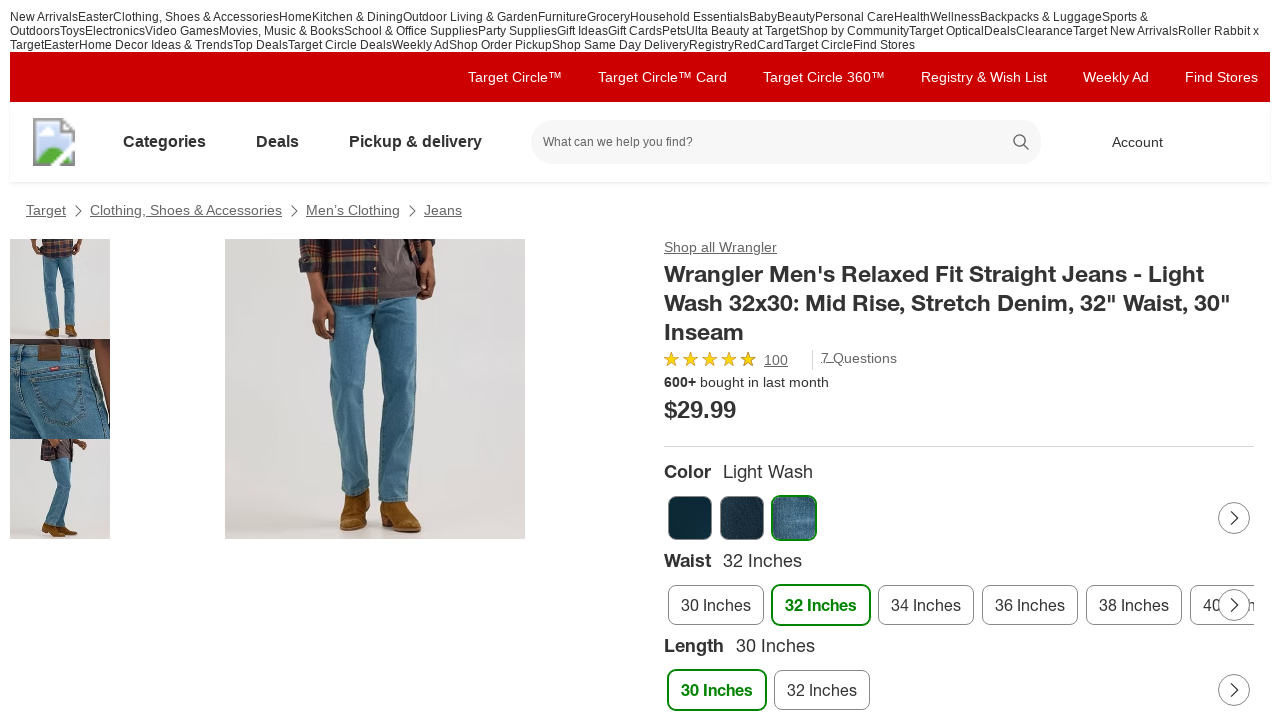

Located all color option images
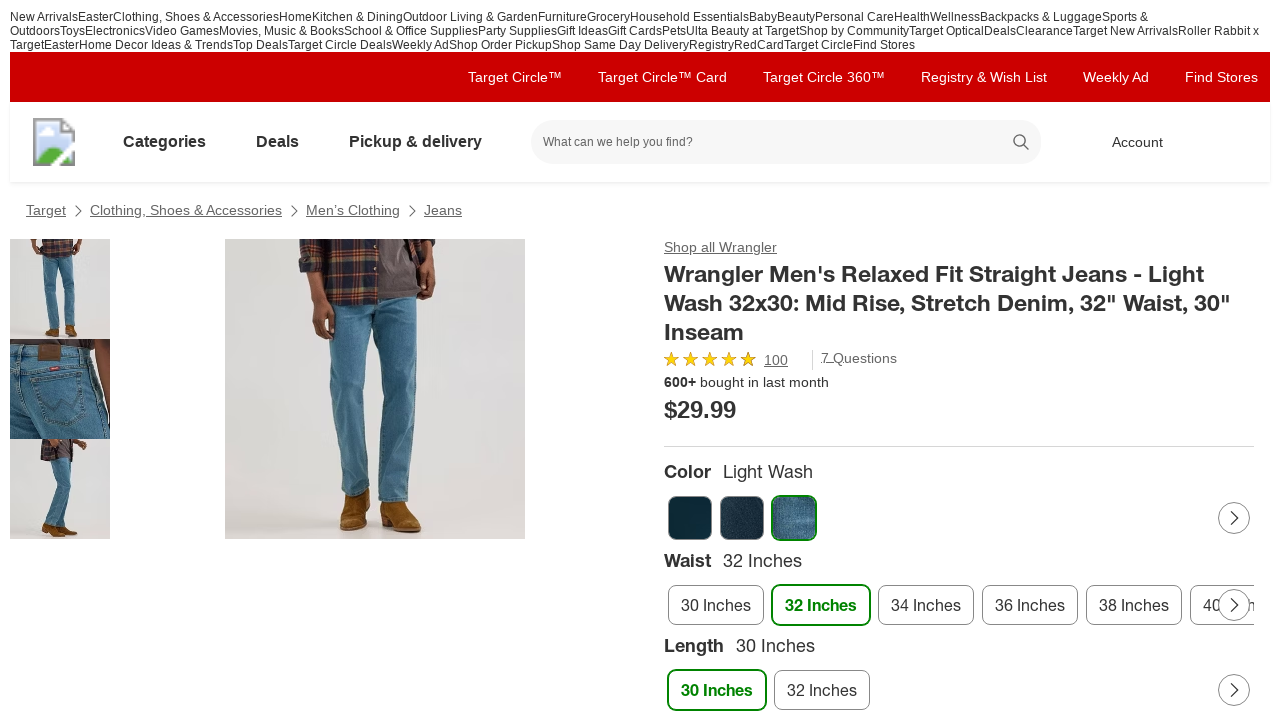

Found 3 color options available
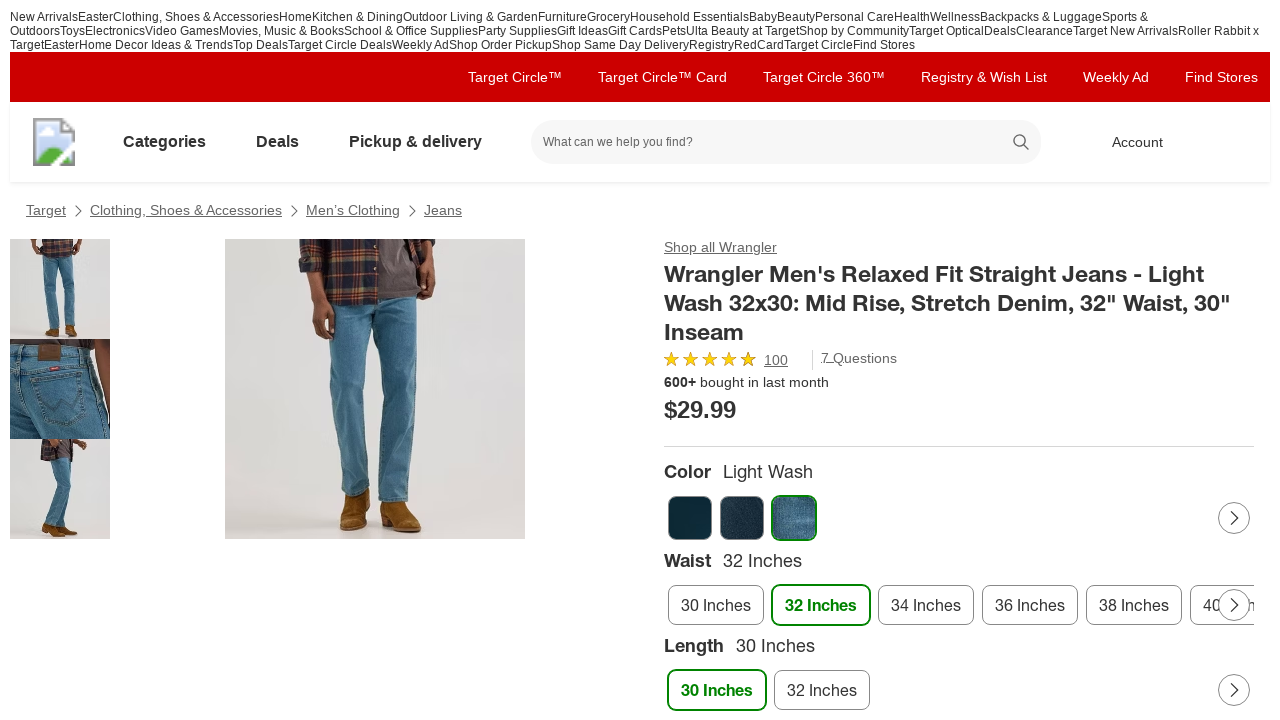

Clicked on color option 1 of 3 at (690, 518) on li[class*='CarouselItem'] img >> nth=0
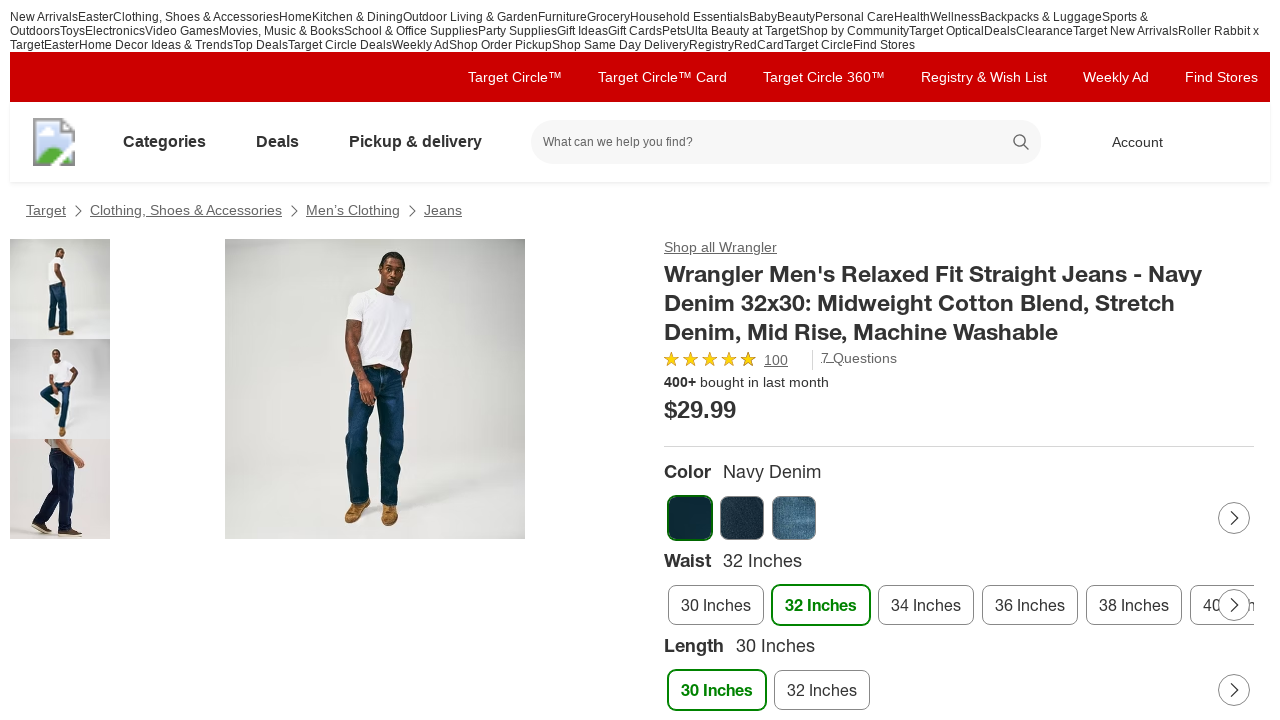

Waited for color selection to update
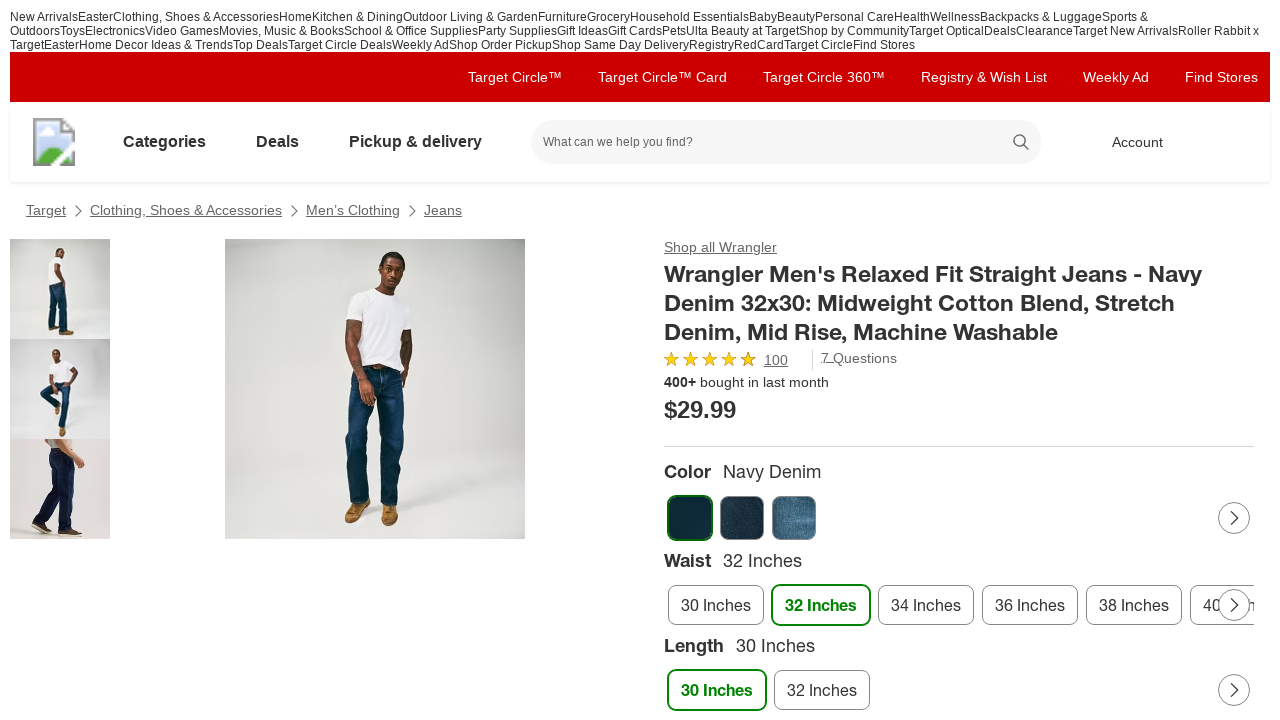

Verified color option 1 is now selected and displayed
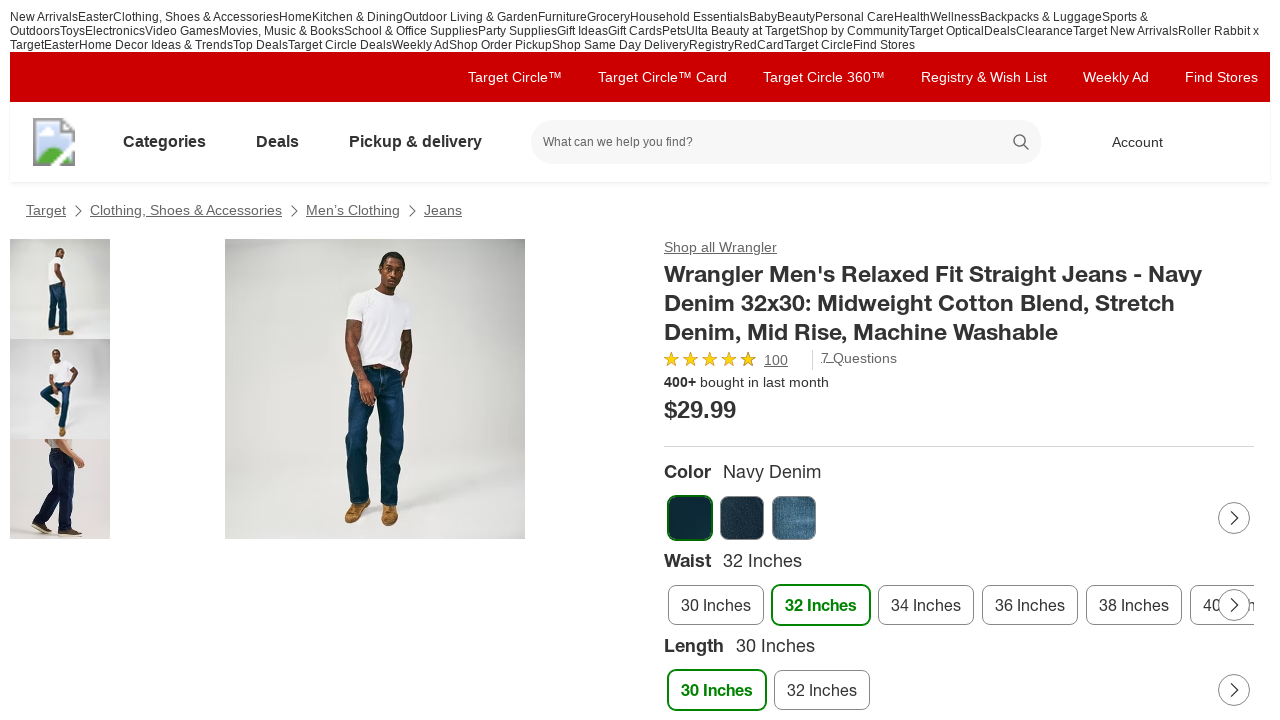

Clicked on color option 2 of 3 at (742, 518) on li[class*='CarouselItem'] img >> nth=1
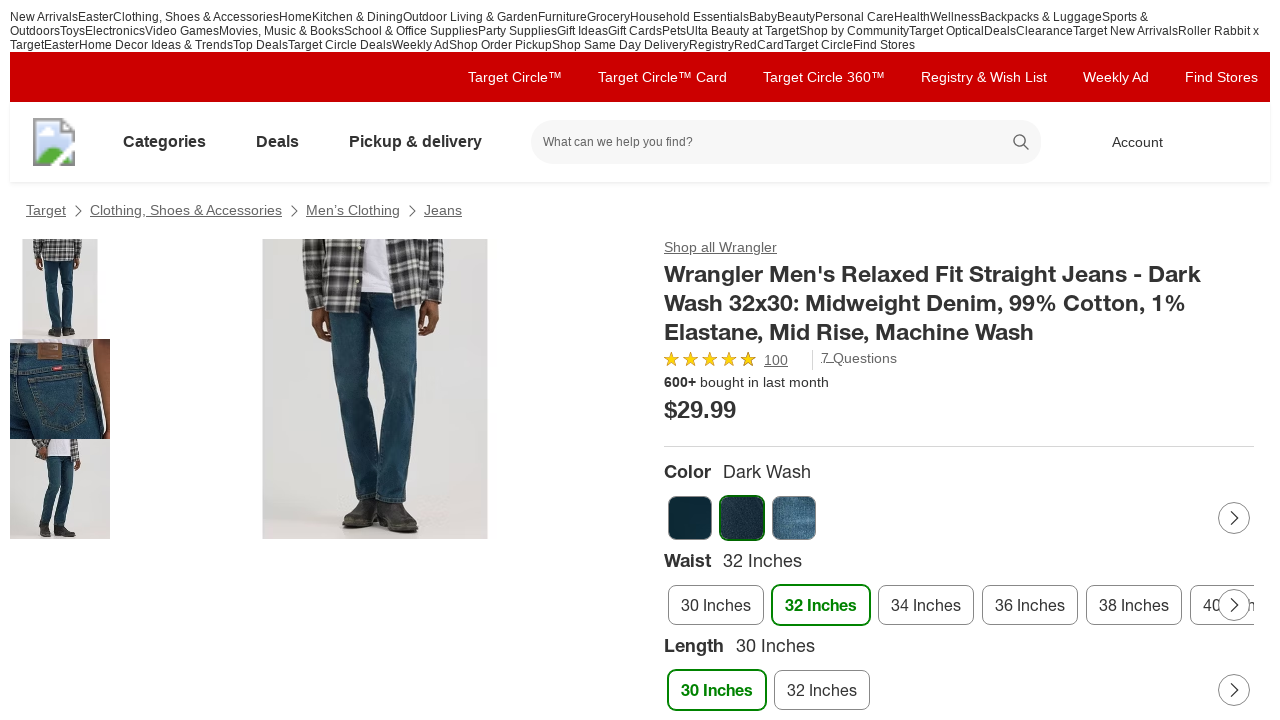

Waited for color selection to update
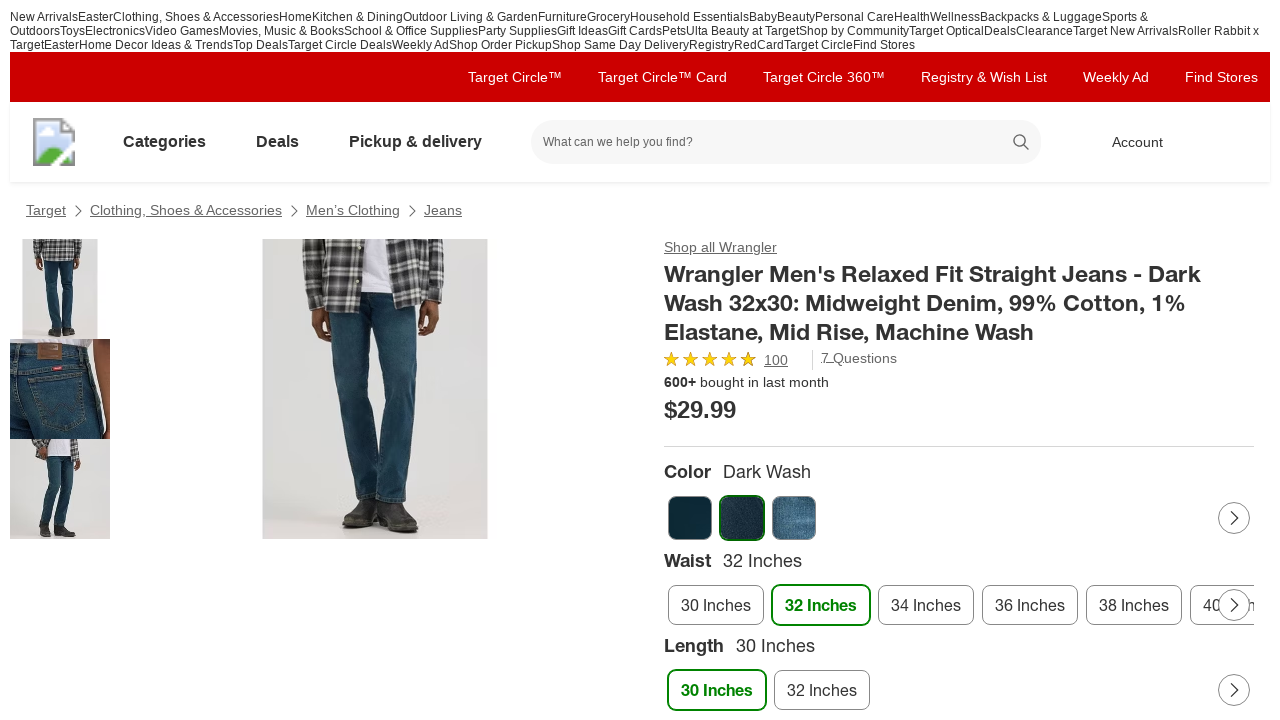

Verified color option 2 is now selected and displayed
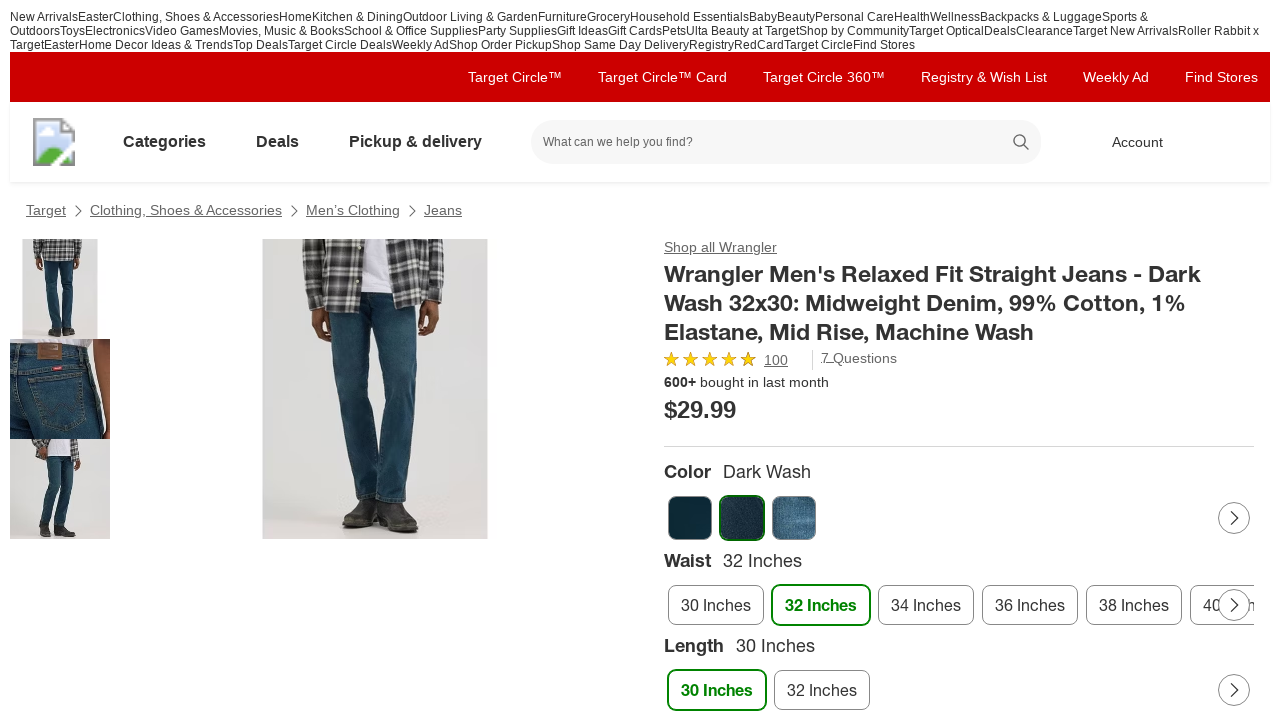

Clicked on color option 3 of 3 at (794, 518) on li[class*='CarouselItem'] img >> nth=2
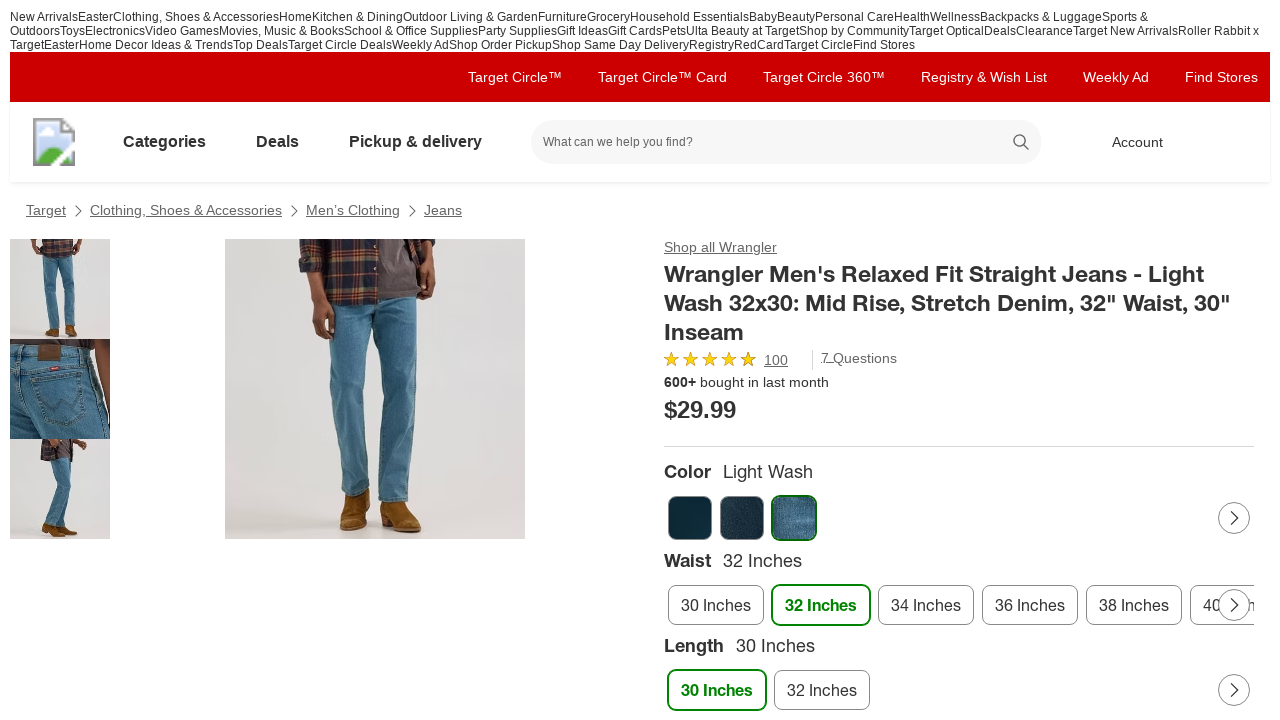

Waited for color selection to update
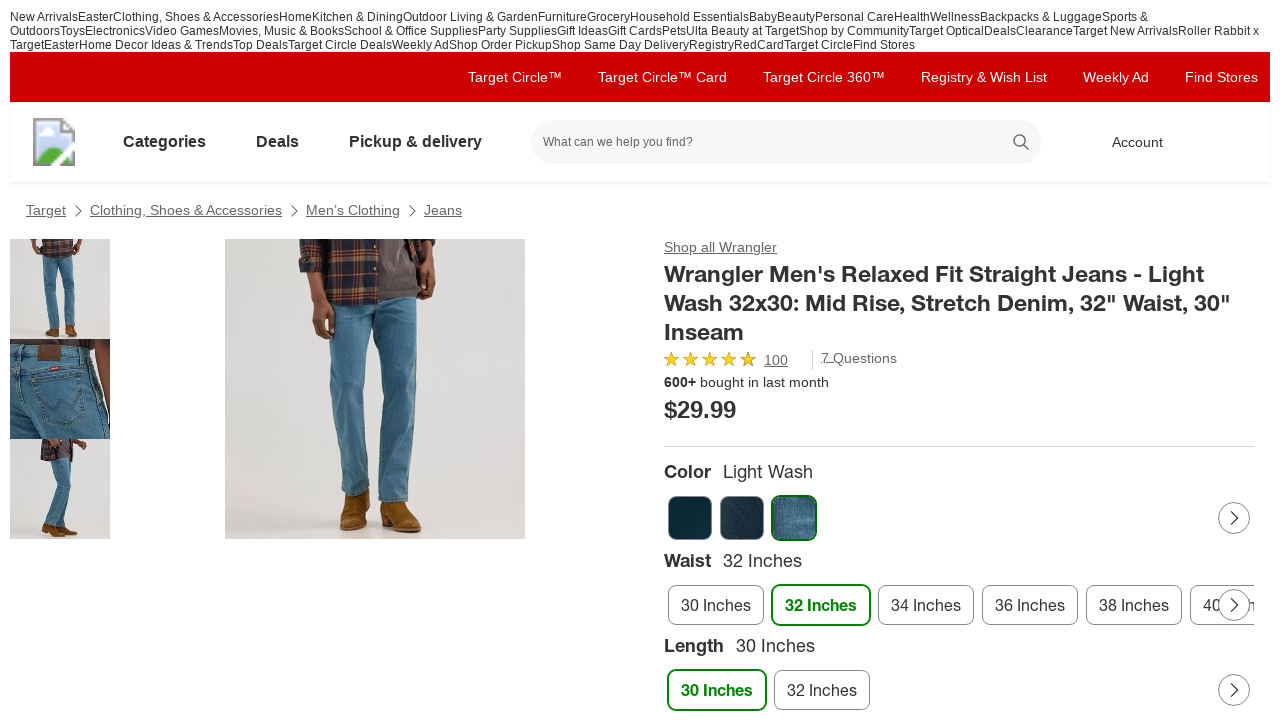

Verified color option 3 is now selected and displayed
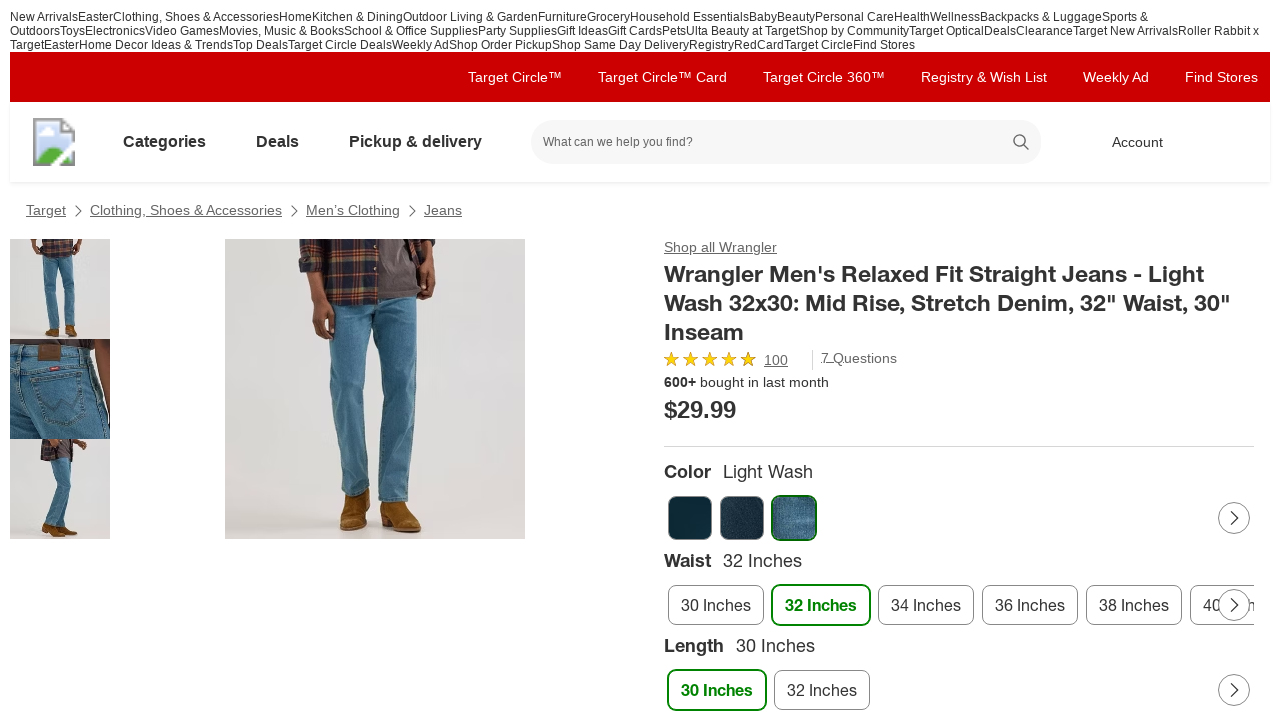

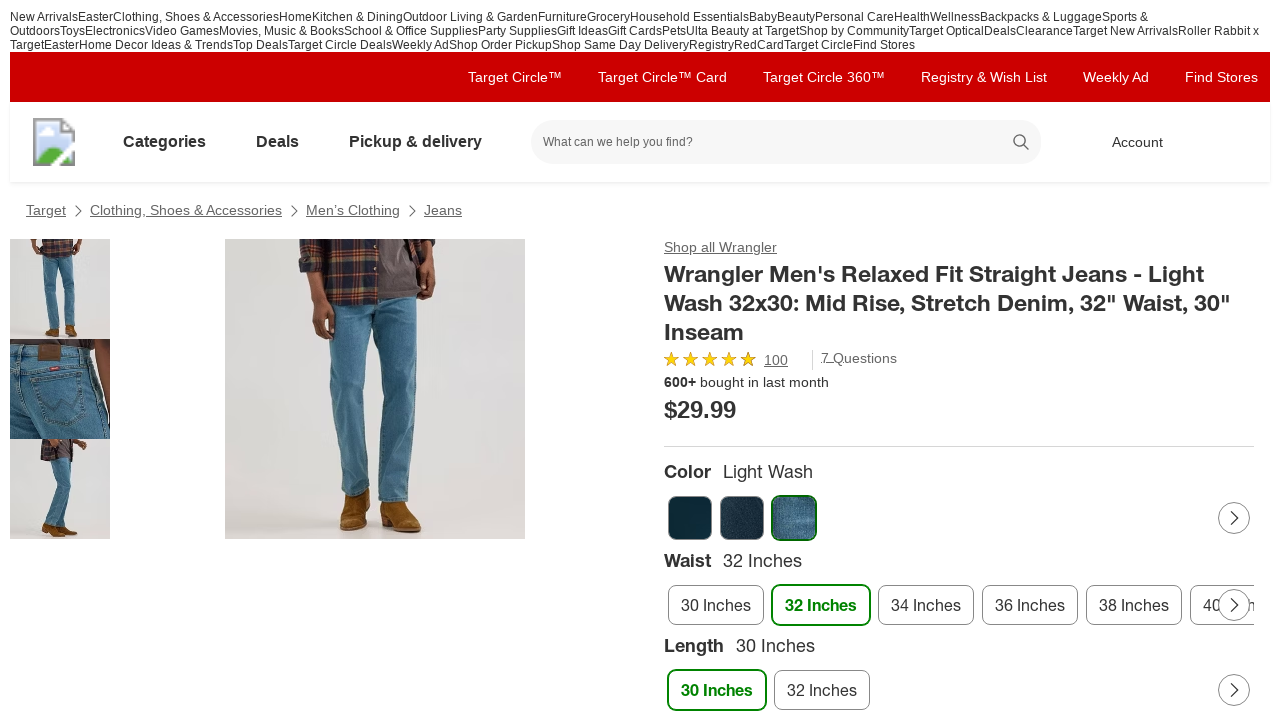